Navigates to Python.org homepage and verifies that upcoming events section with dates and names are displayed

Starting URL: https://www.python.org/

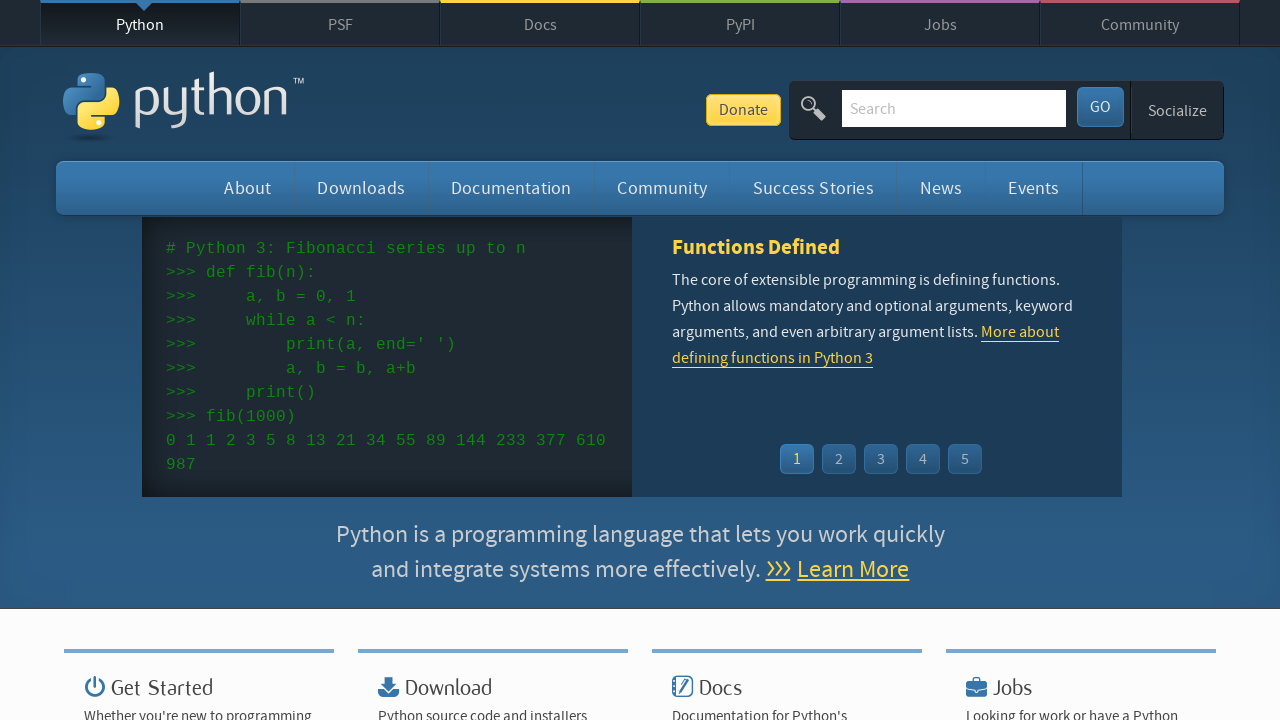

Navigated to Python.org homepage
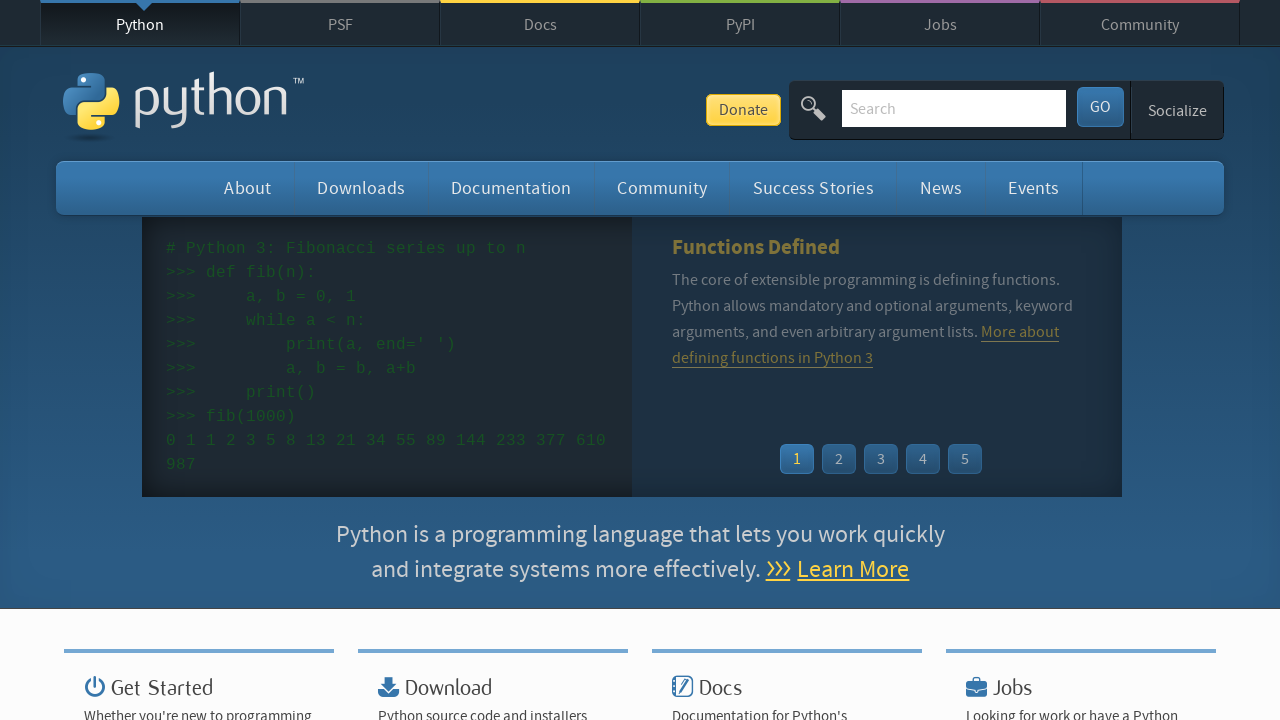

Waited for event dates (time elements) to load
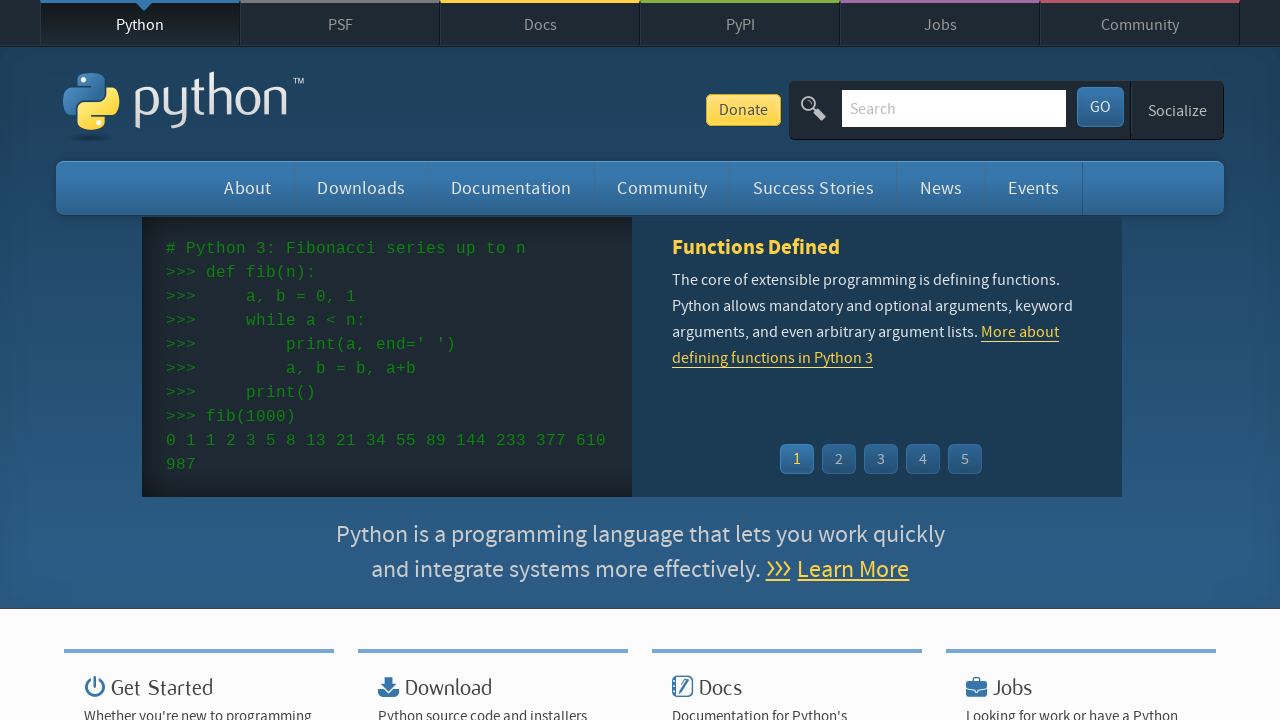

Waited for event names (menu links) to load
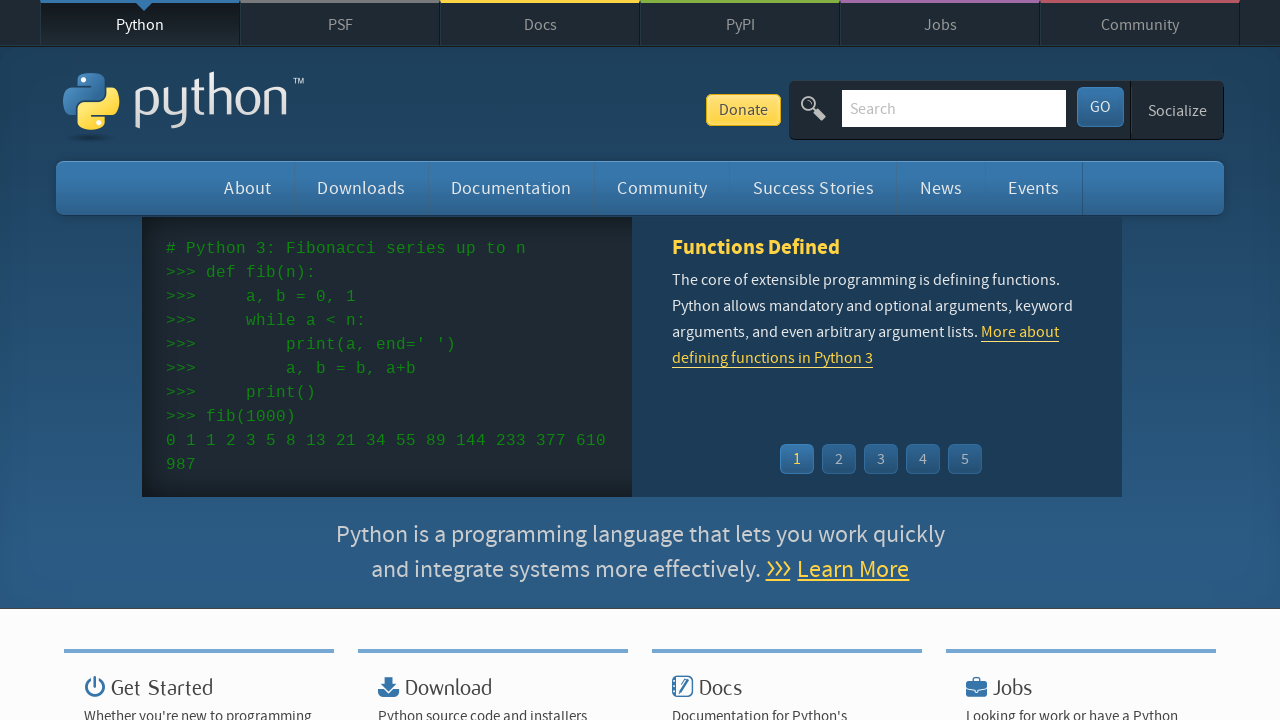

Retrieved all event dates: found 10 dates
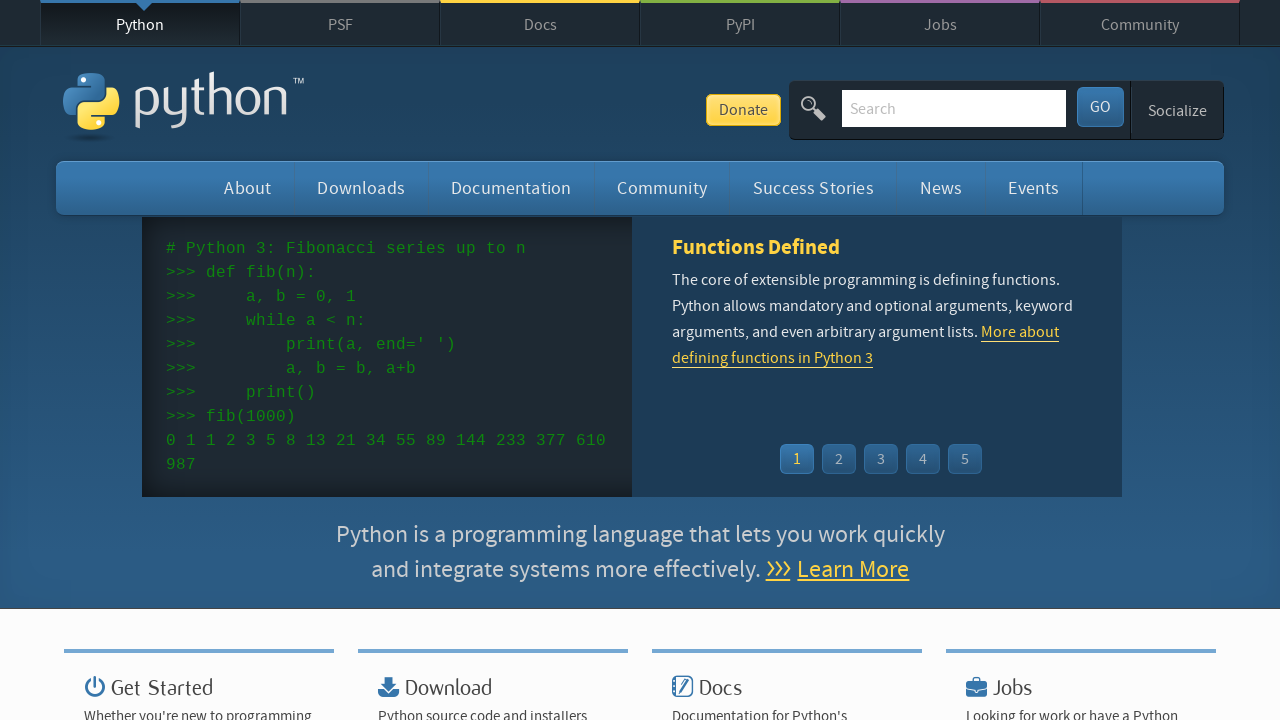

Verified that event dates are present (assertion passed)
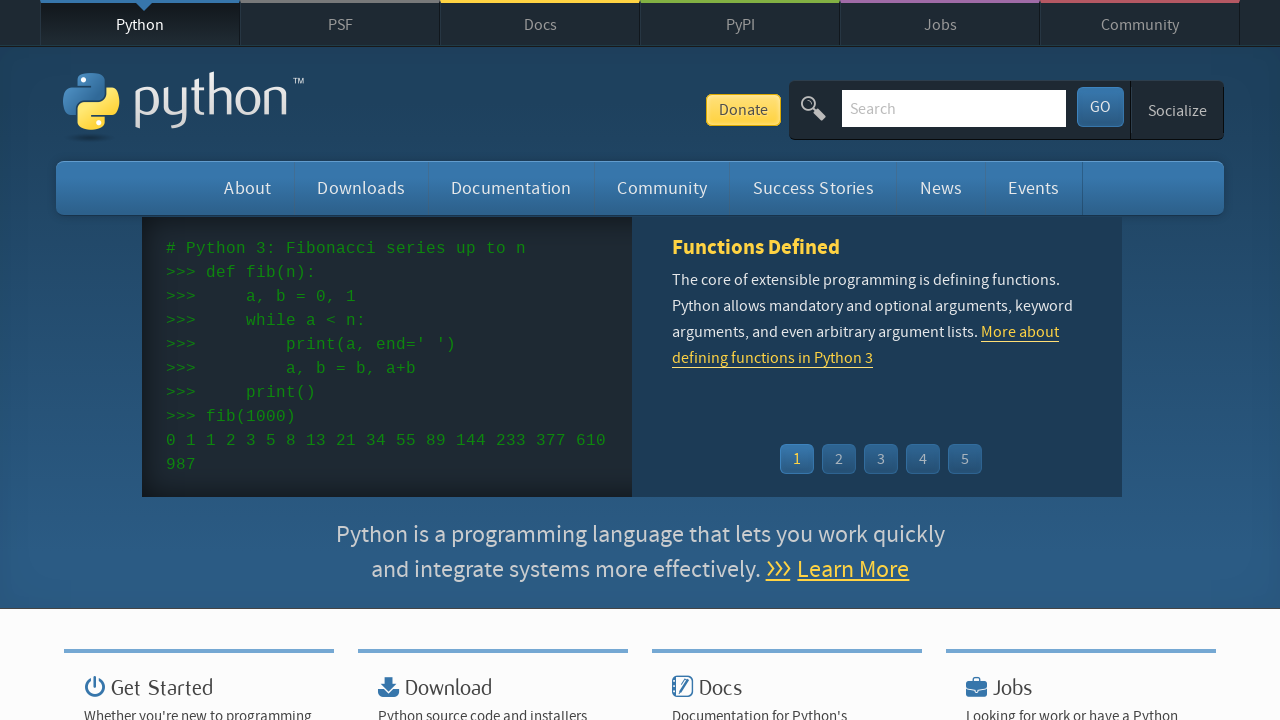

Retrieved all event names: found 40 events
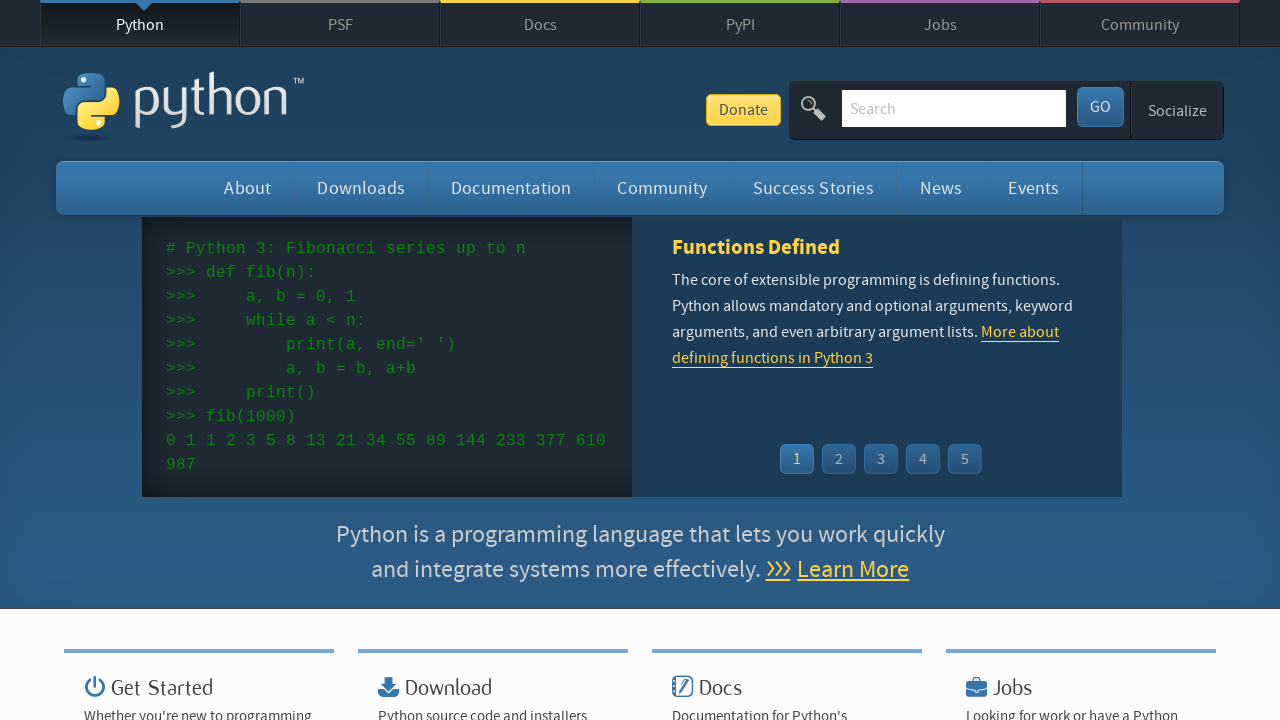

Verified that event names are present (assertion passed)
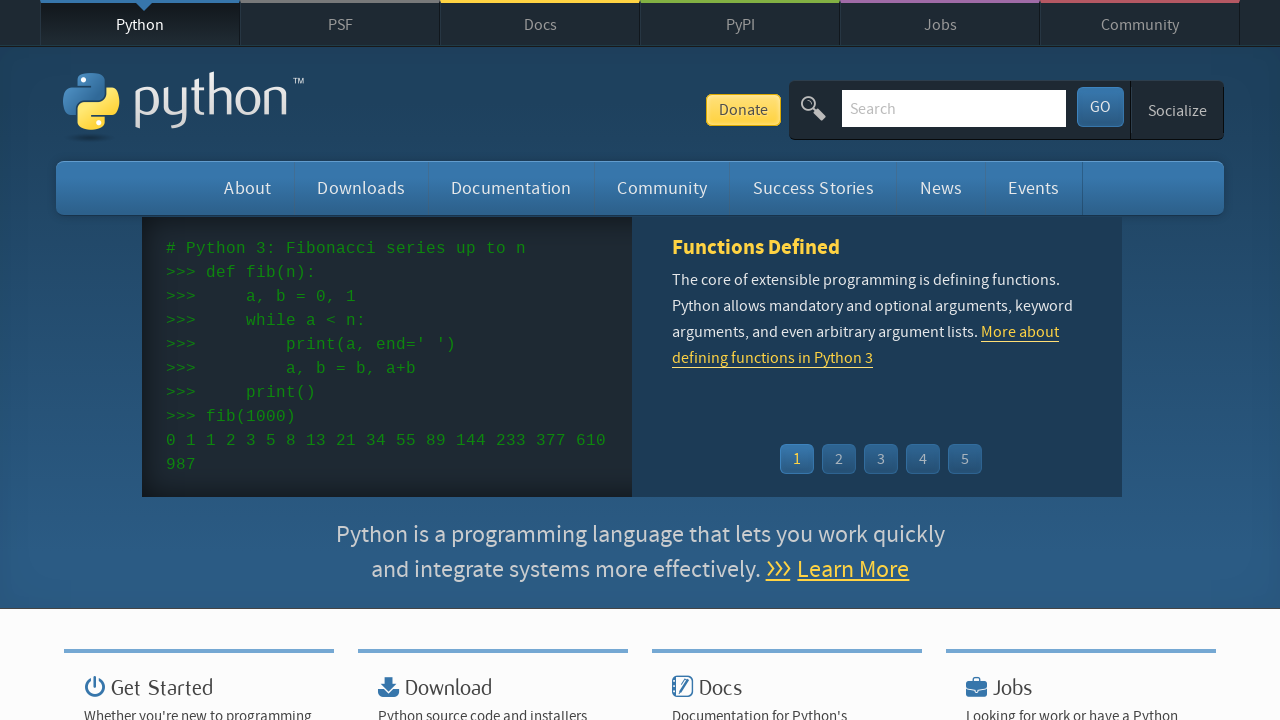

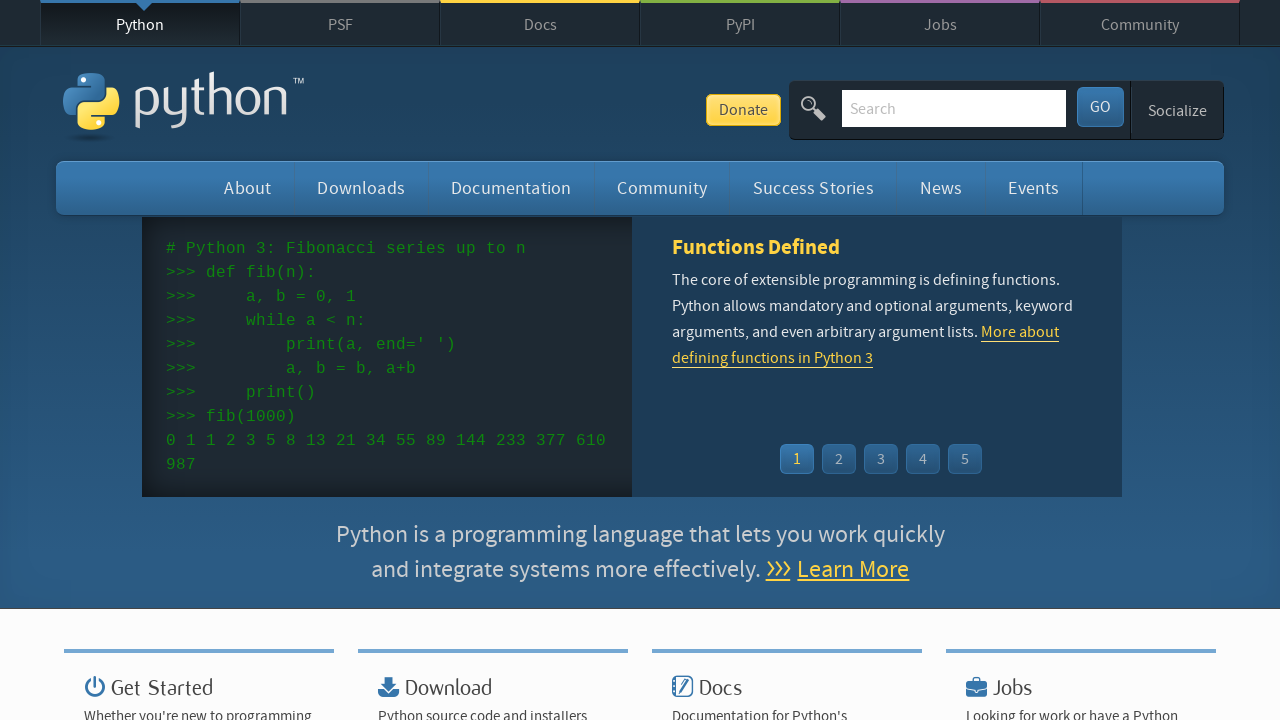